Navigates to Best Buy website and clicks on the Best Buy Outlet link, then retrieves button text

Starting URL: https://www.bestbuy.com/?intl=nosplash

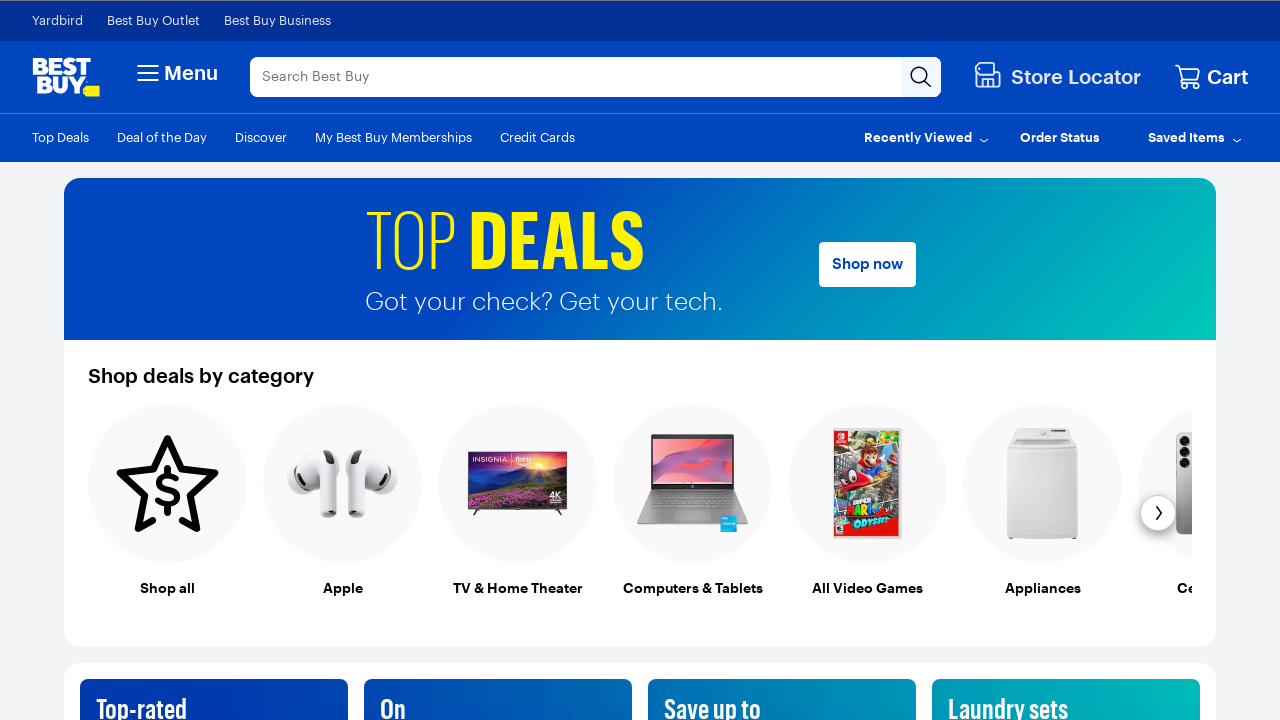

Waited 1 second for page to load
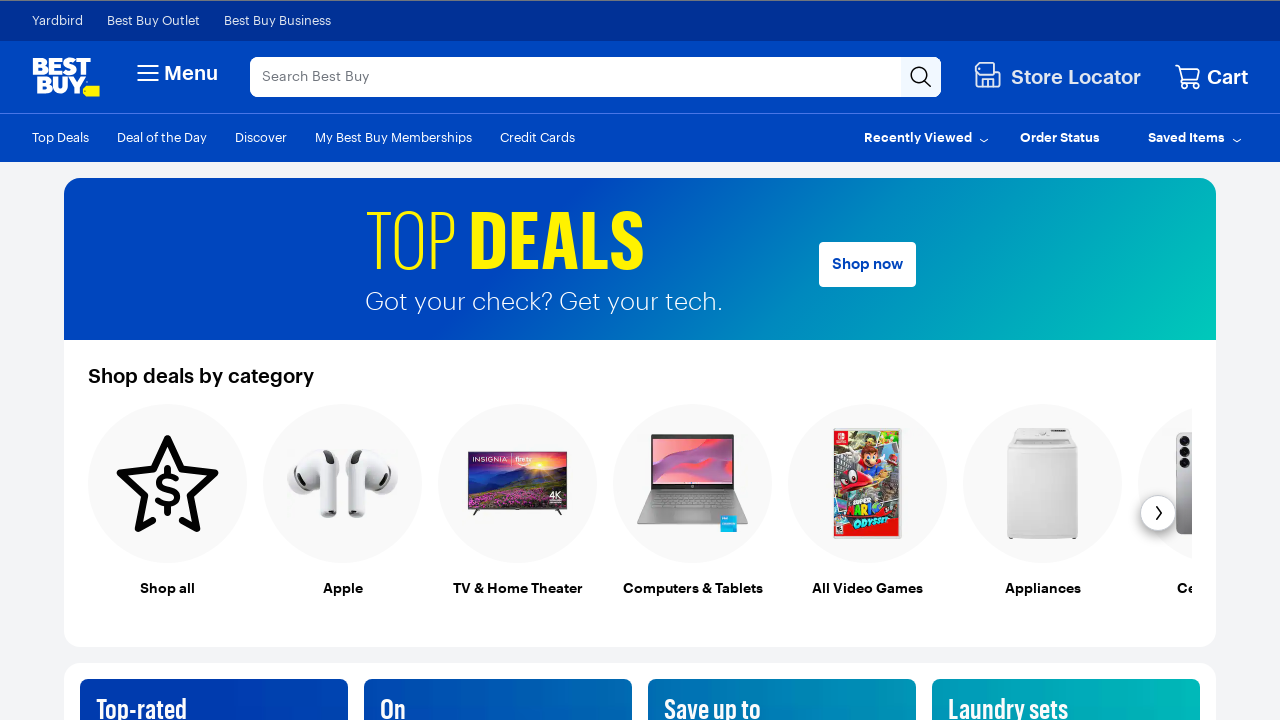

Clicked on Best Buy Outlet link at (154, 21) on xpath=//a[contains(text(),'Best Buy Outlet')]
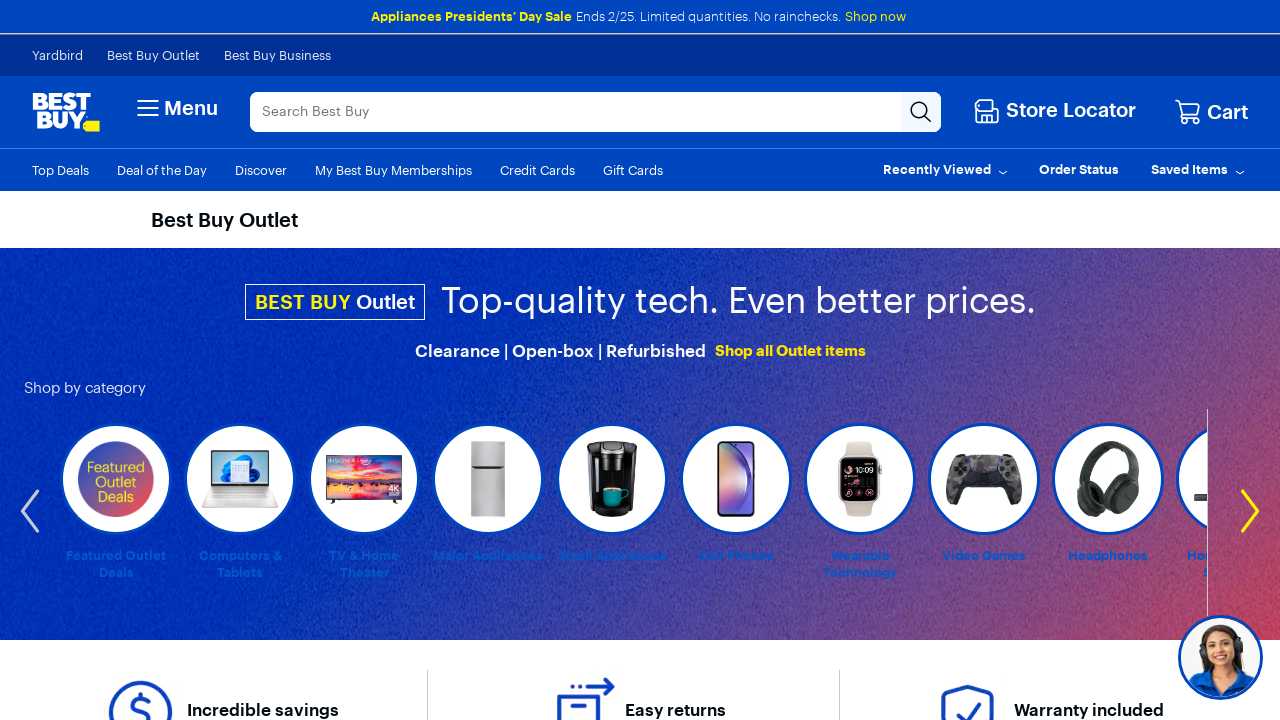

Retrieved text content from second button element
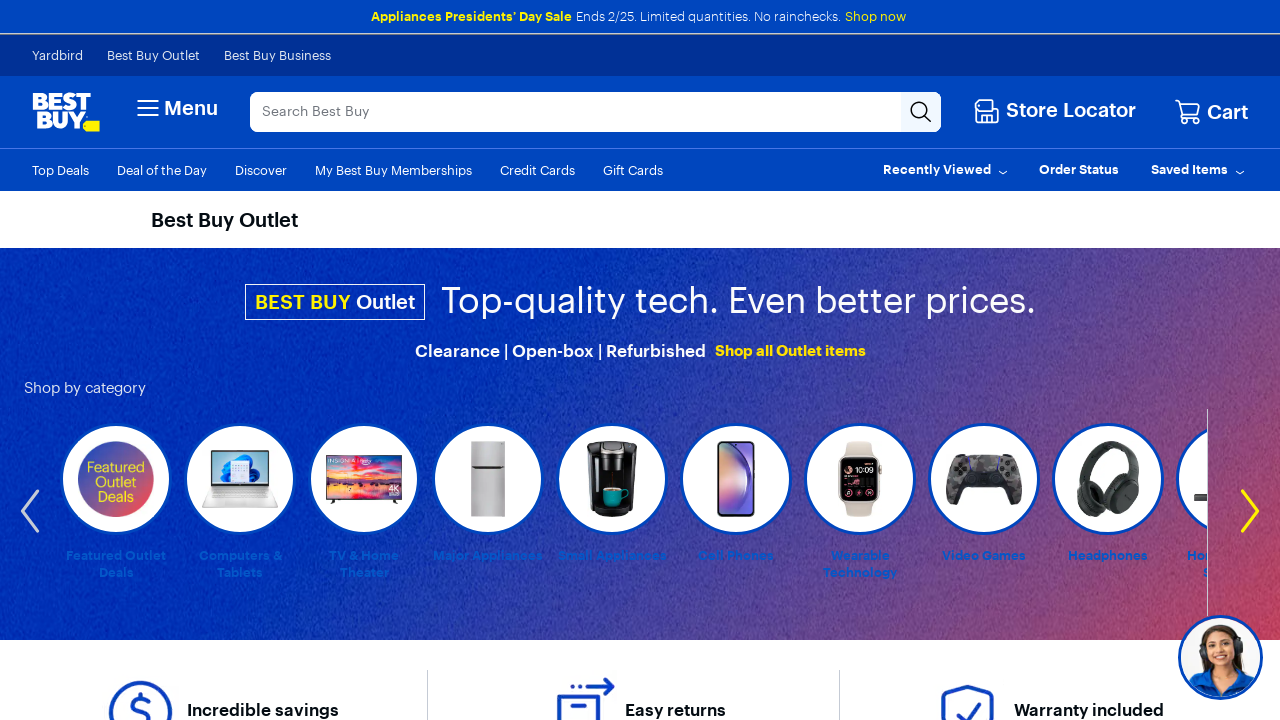

Waited 1 second after retrieving button text
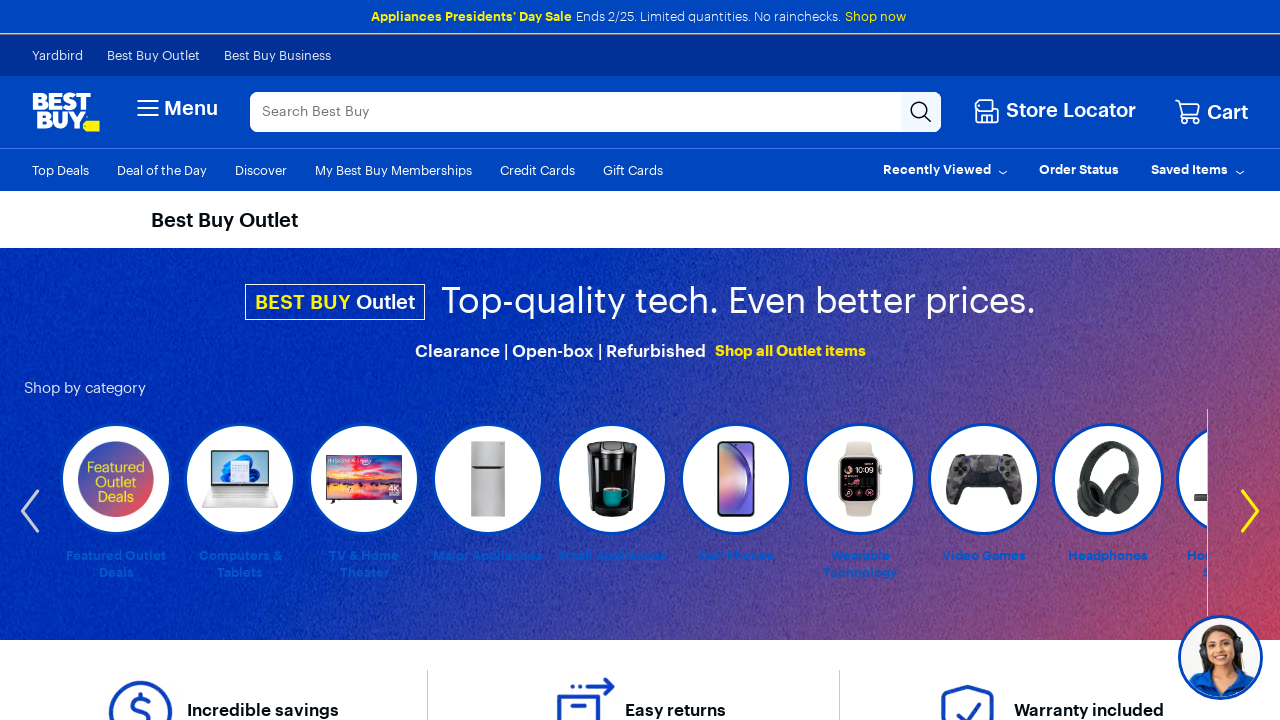

Printed button title: Menu
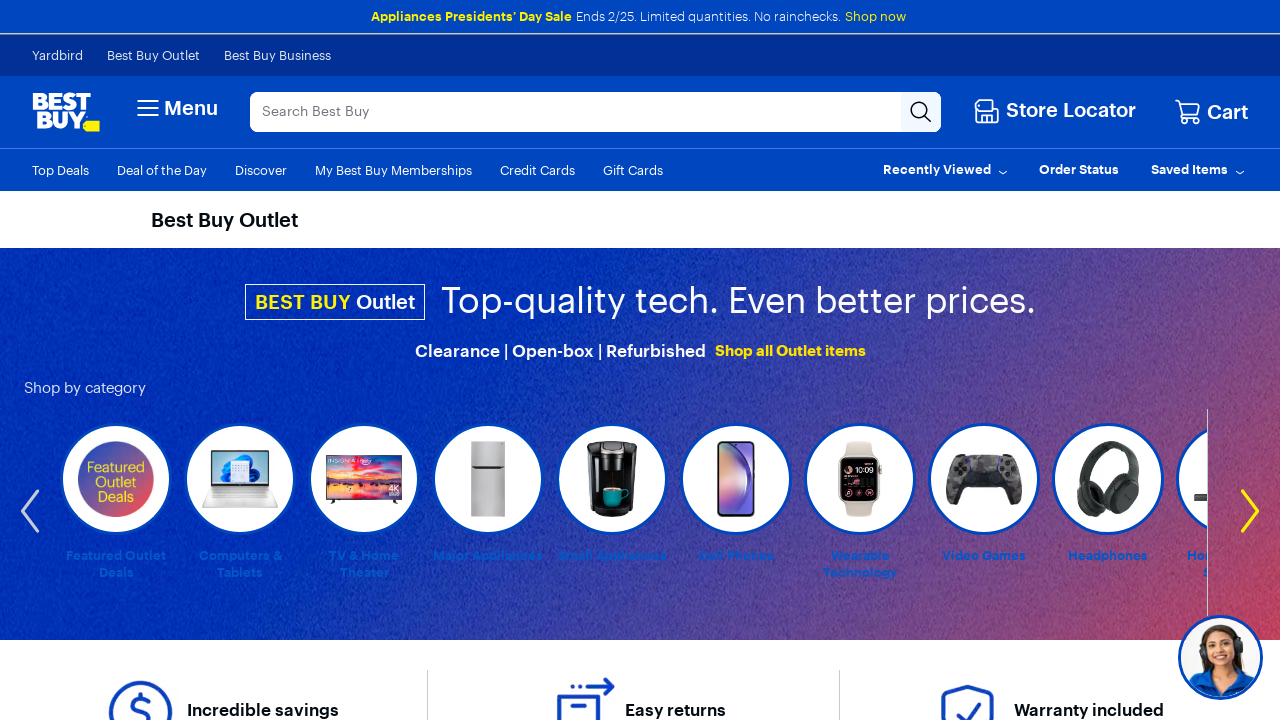

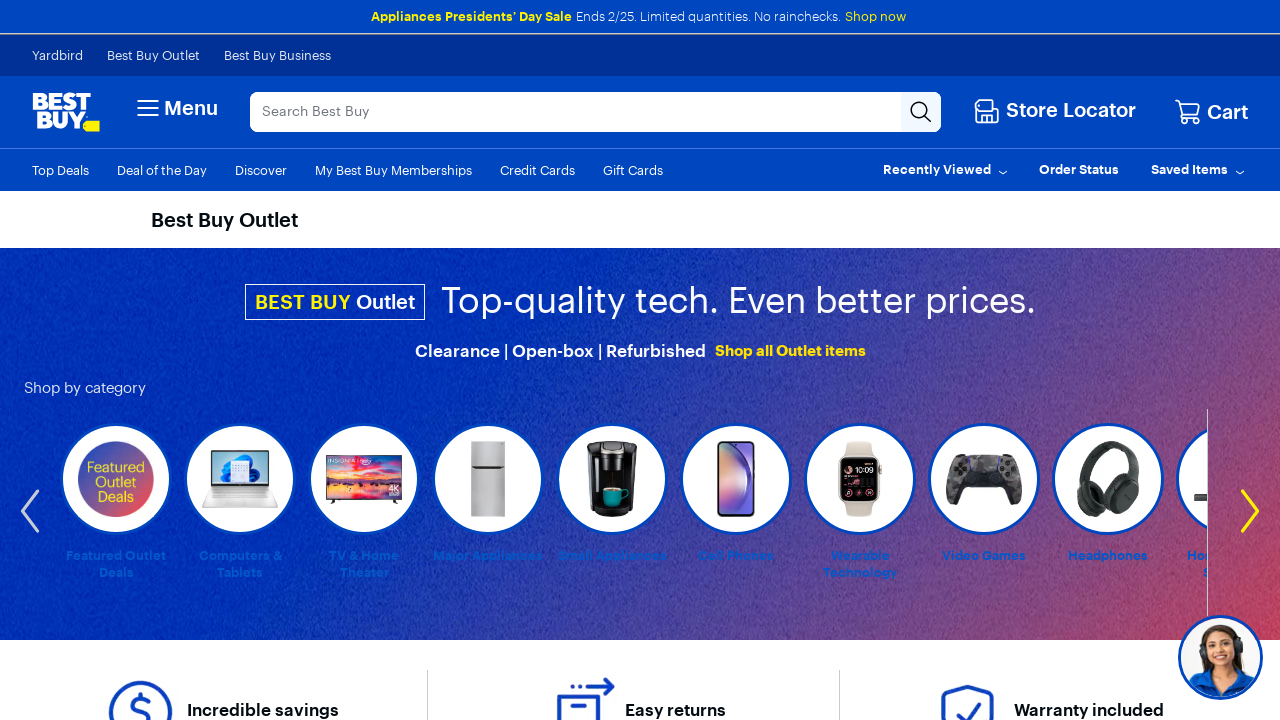